Tests non-breaking space functionality by clicking a button with special spacing

Starting URL: http://uitestingplayground.com/

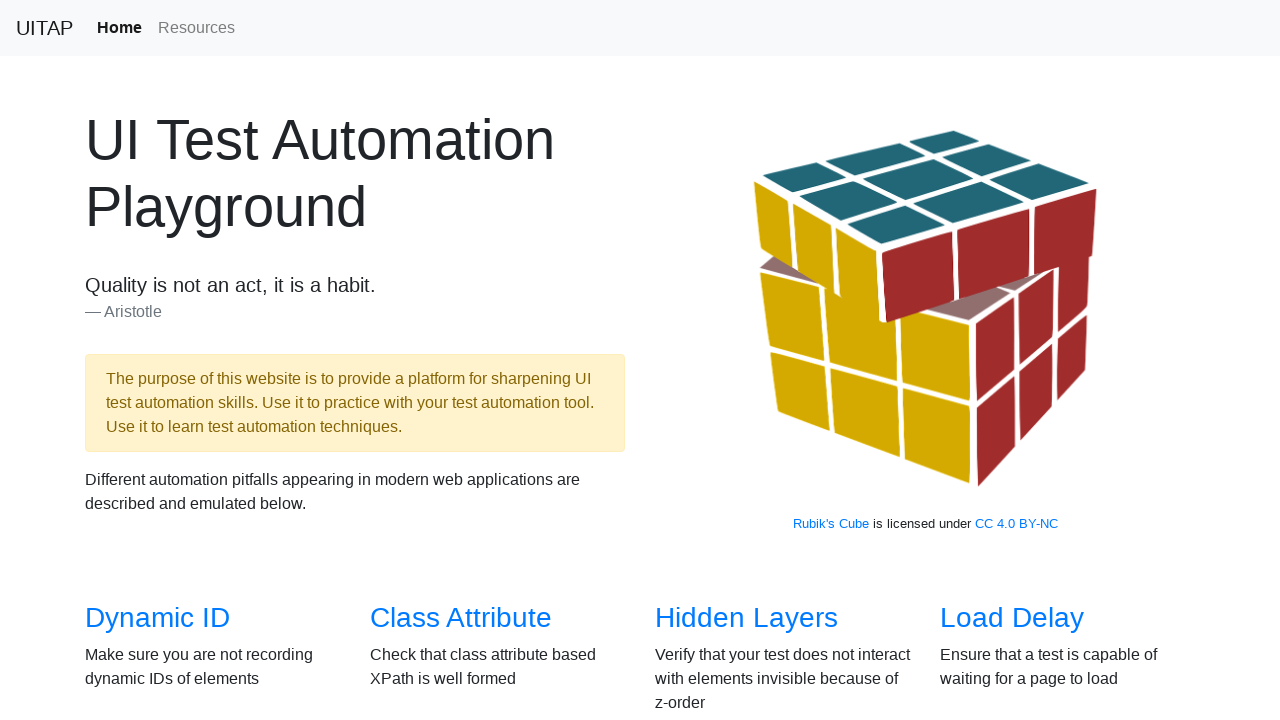

Clicked link to non-breaking space page at (1026, 343) on a[href='/nbsp']
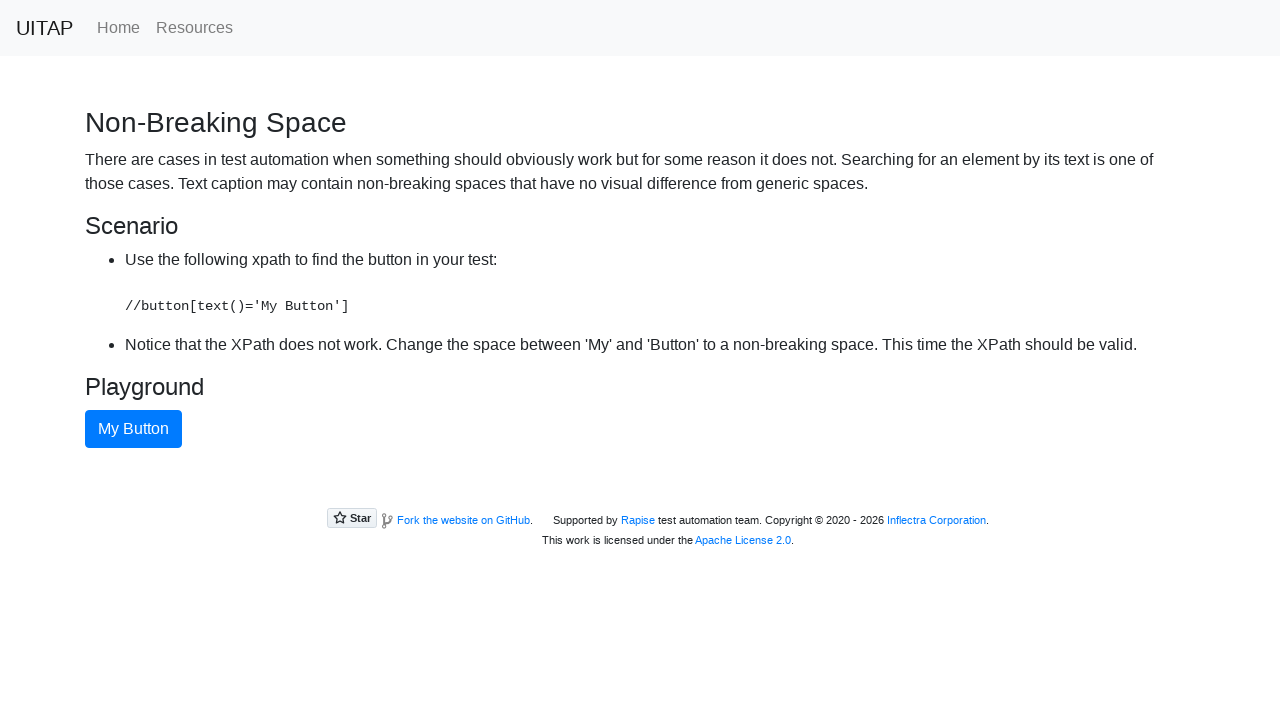

Clicked button with non-breaking space at (134, 429) on body > section > div > button
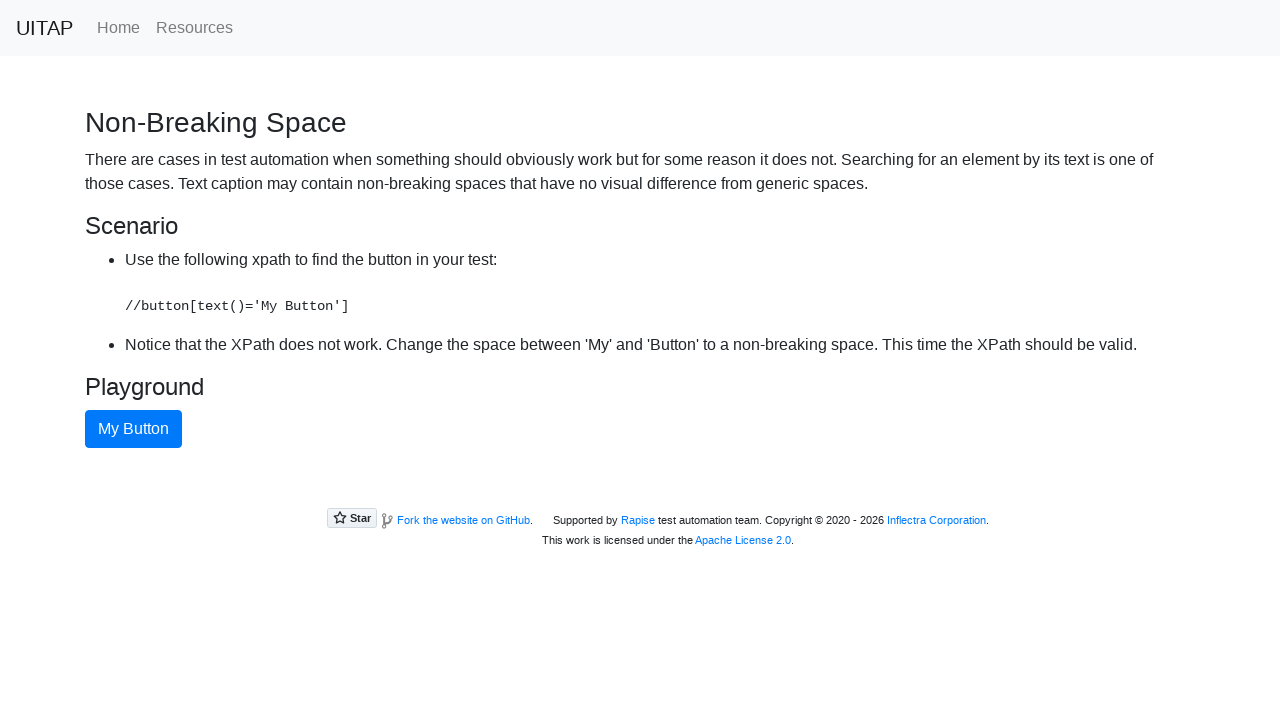

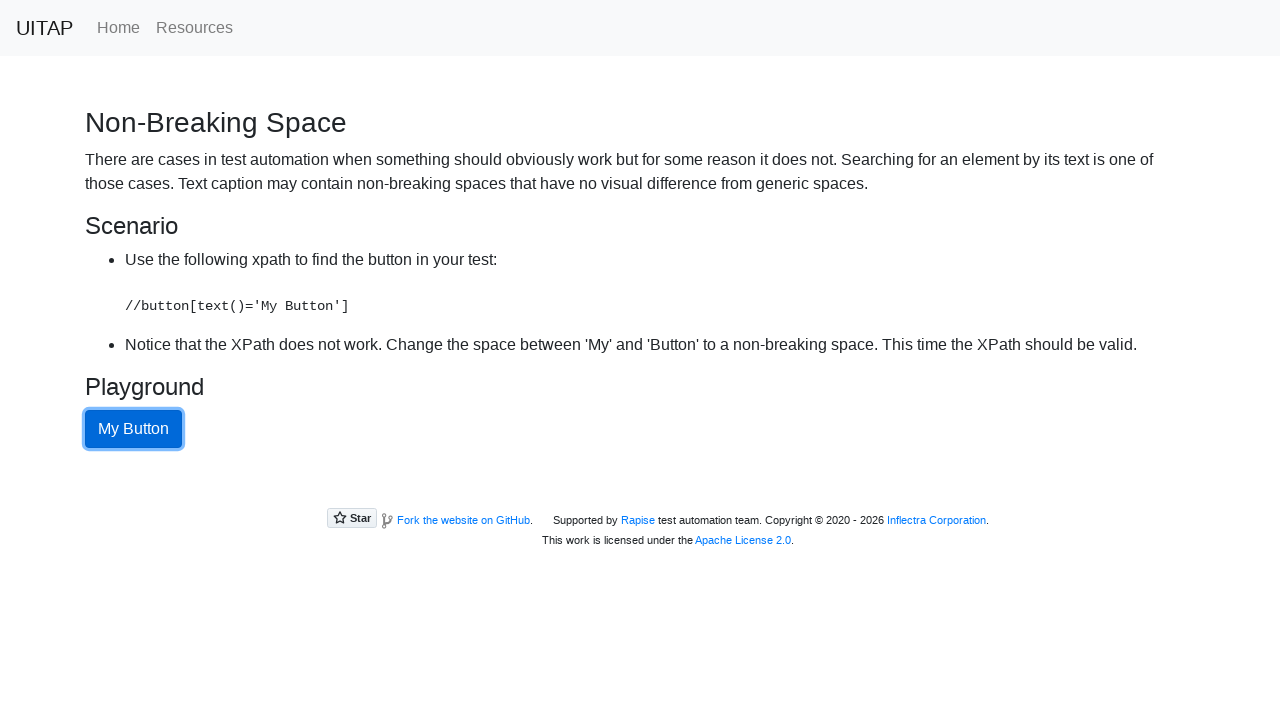